Tests dropdown/select element functionality by selecting options using different methods (by value, by visible text, by index) and verifying the selections on a demo QA page.

Starting URL: https://demoqa.com/select-menu

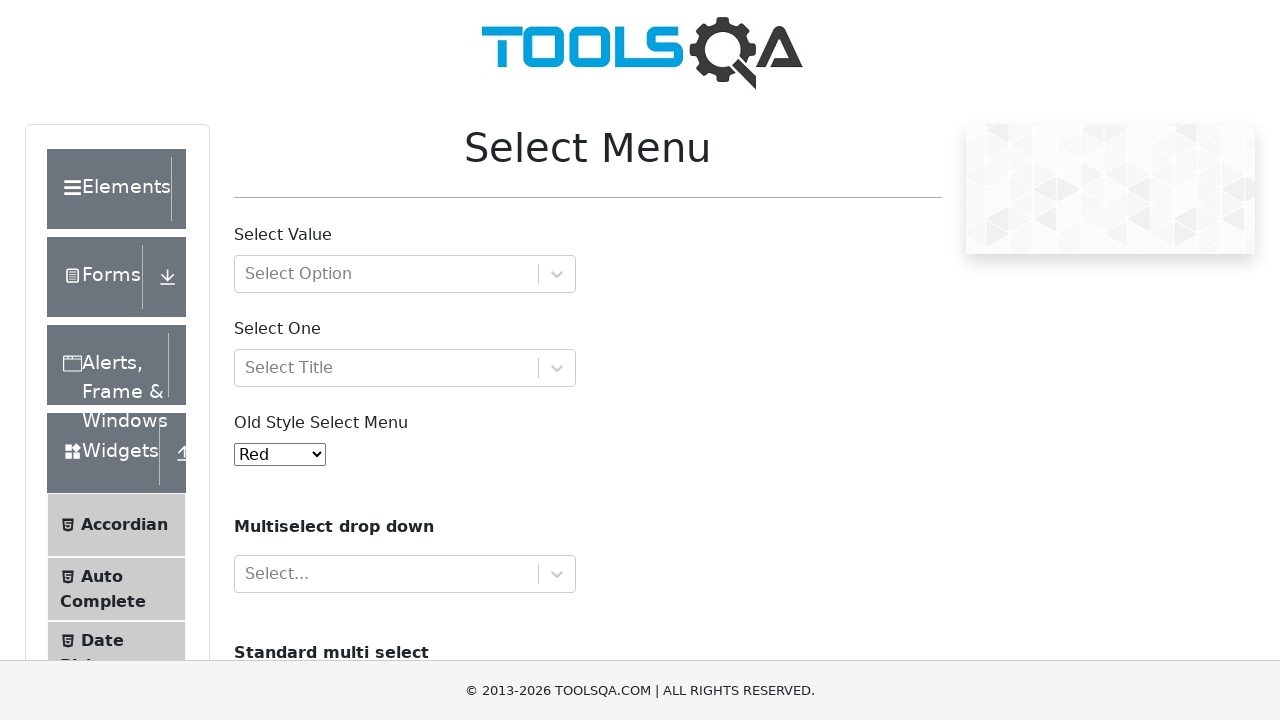

Scrolled color dropdown into view
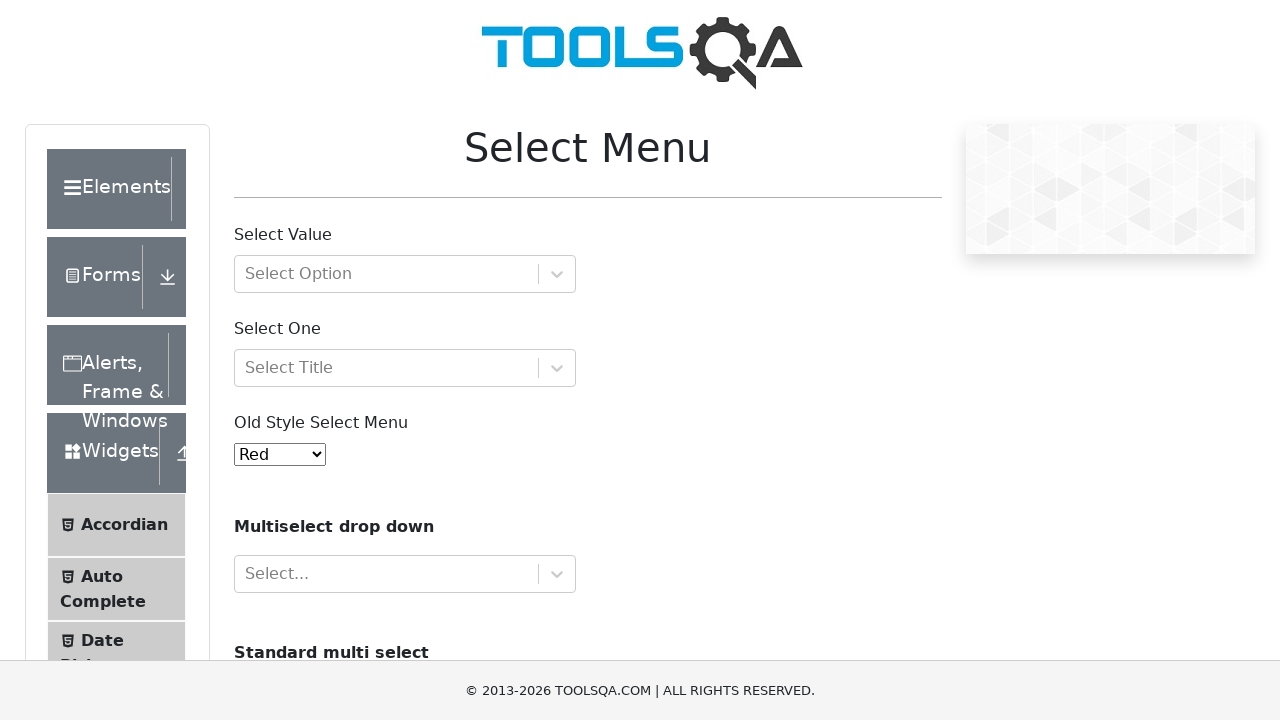

Selected color option by value '3' (Yellow) on #oldSelectMenu
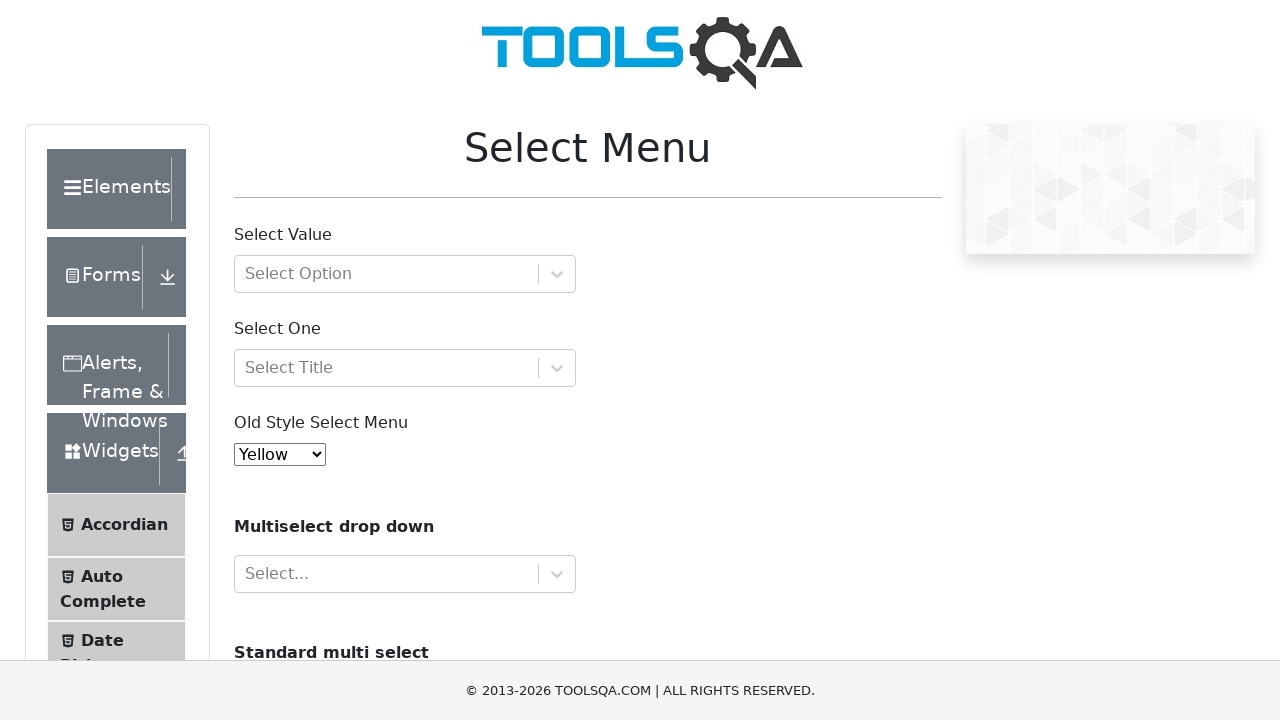

Selected color option by label 'White' on #oldSelectMenu
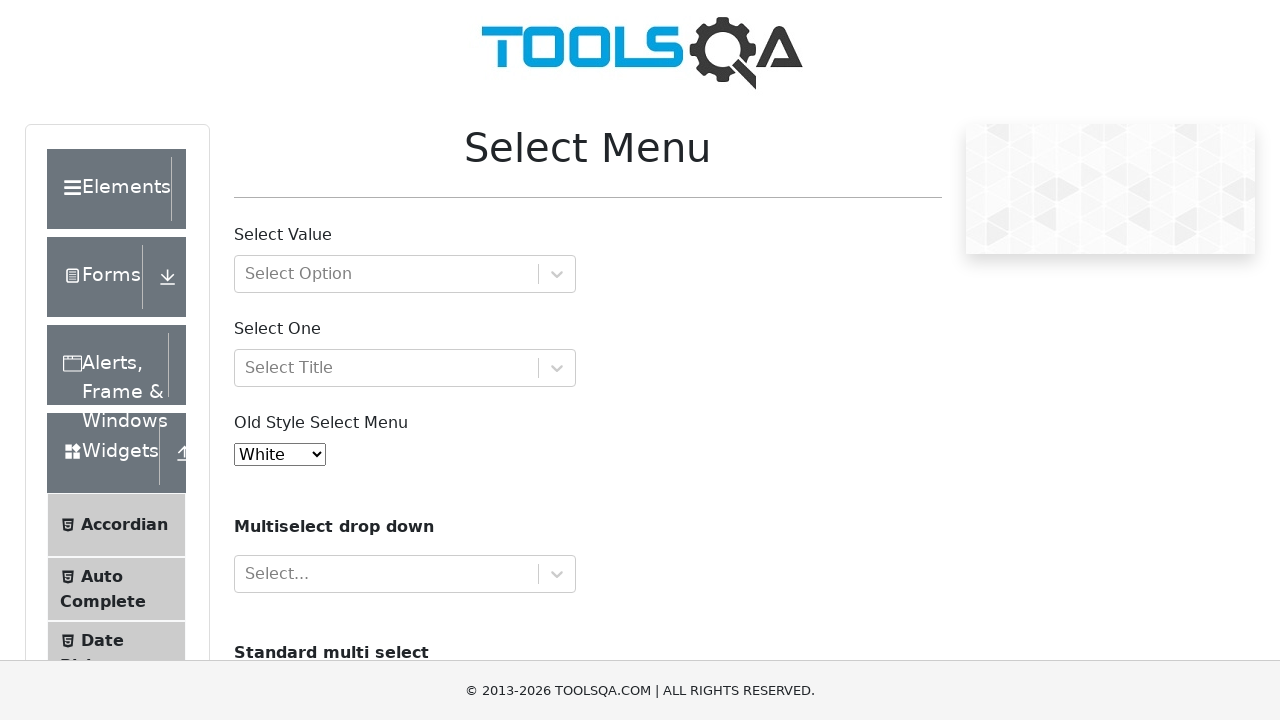

Selected color option by index 1 (Blue) on #oldSelectMenu
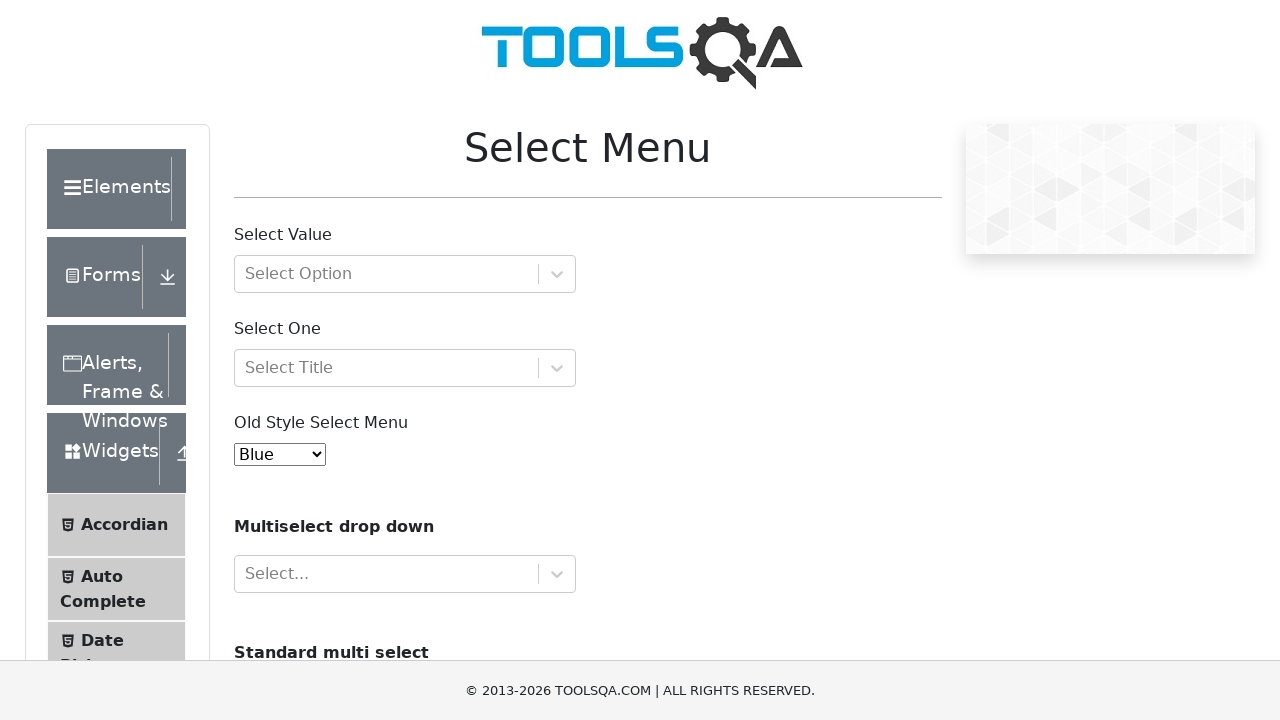

Waited 500ms to verify dropdown functionality
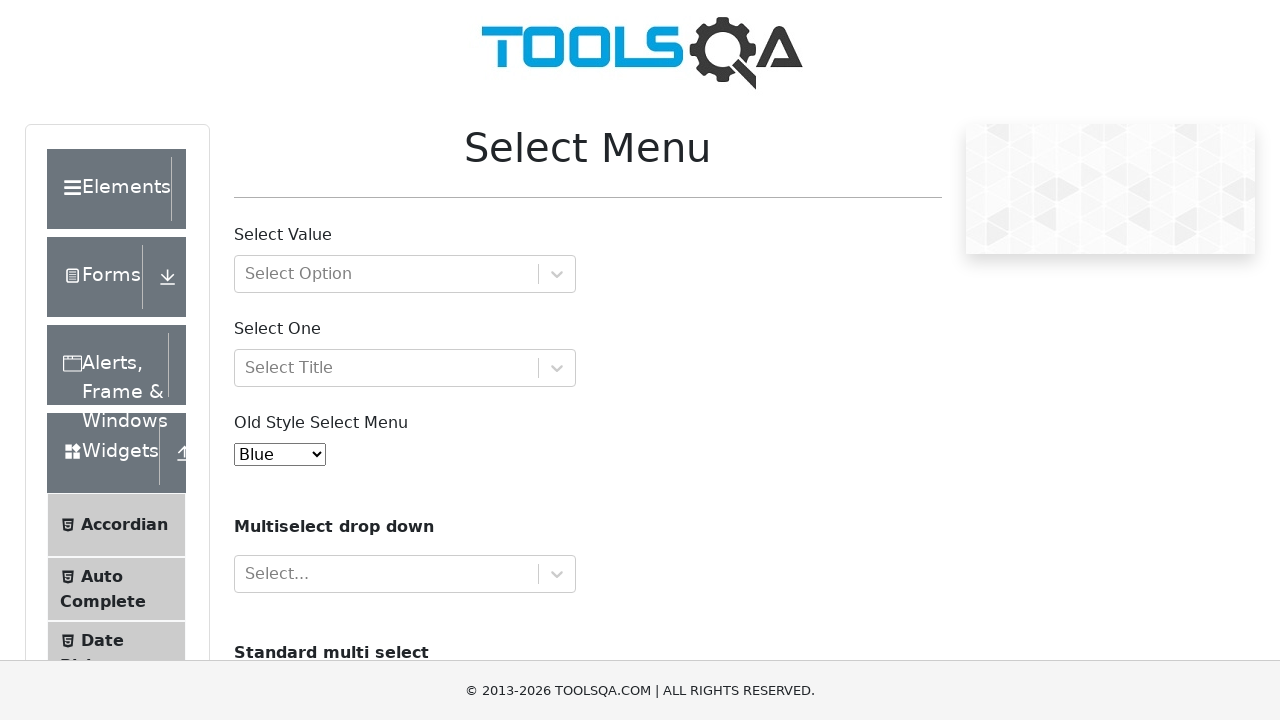

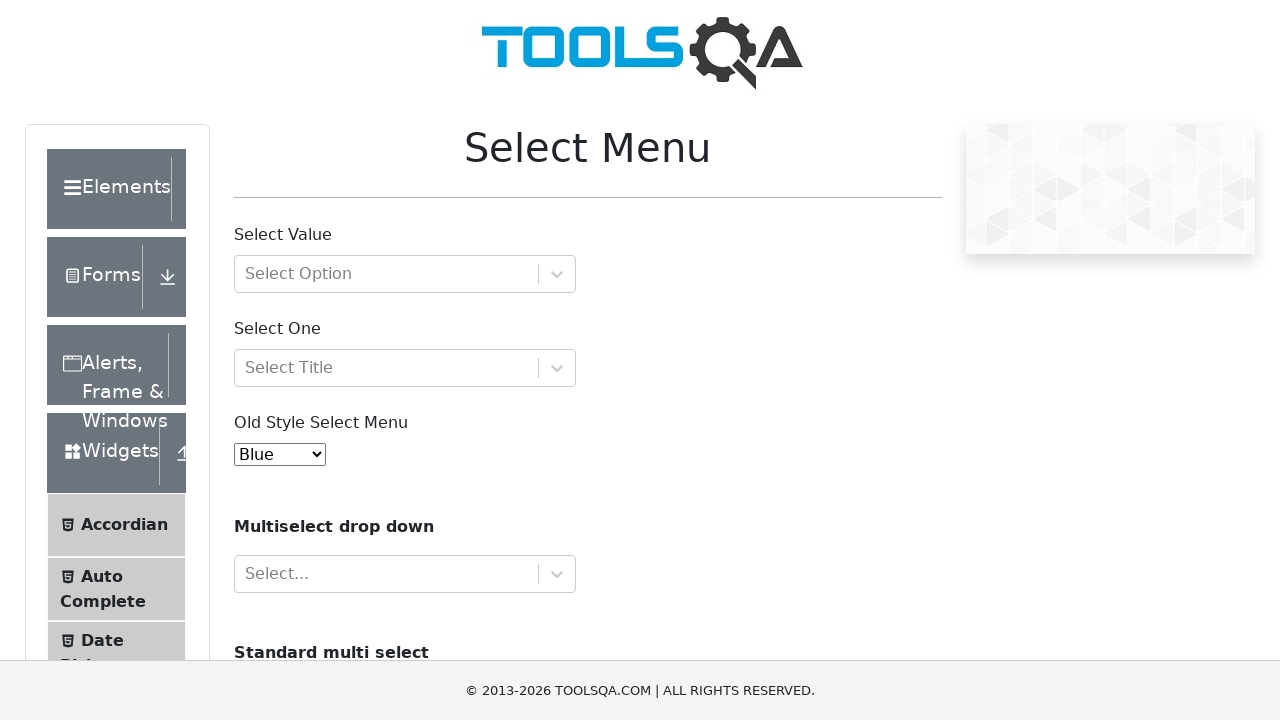